Tests a math challenge page by reading a math problem from the page, calculating the sum of two numbers, selecting the correct answer from a dropdown, and submitting the form.

Starting URL: https://erikdark.github.io/QA_autotests_09/

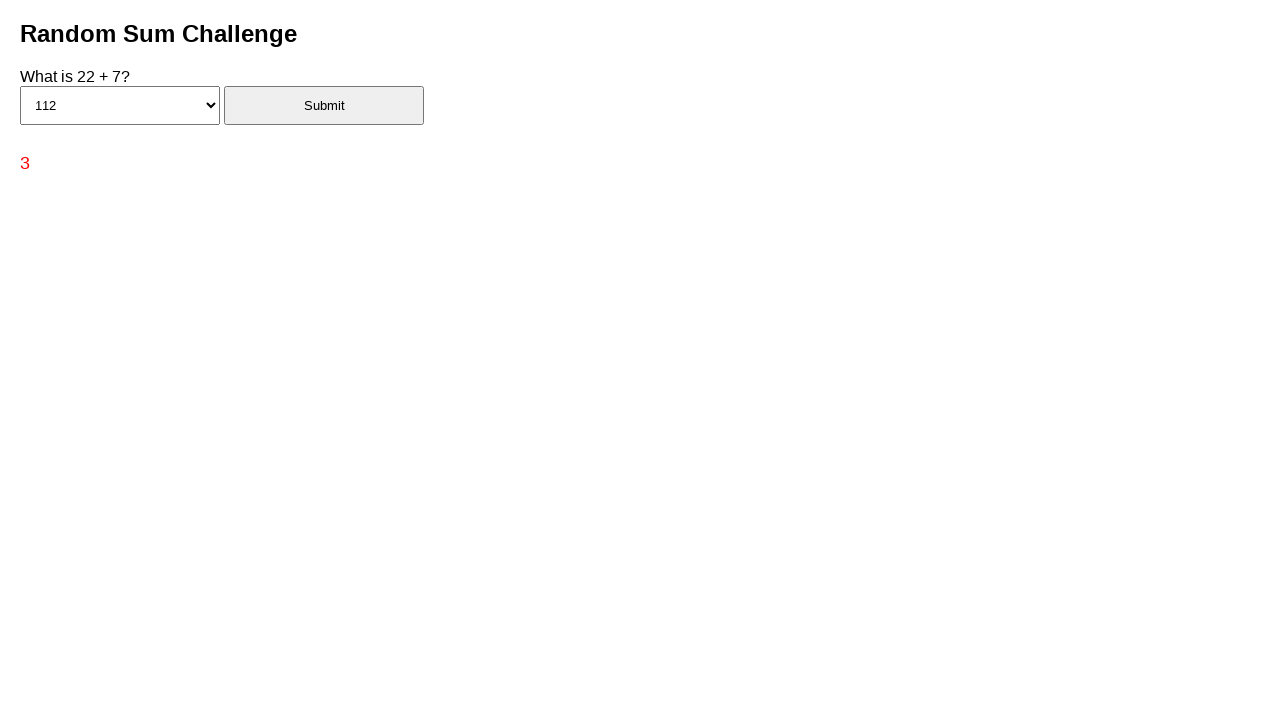

Navigated to math challenge page
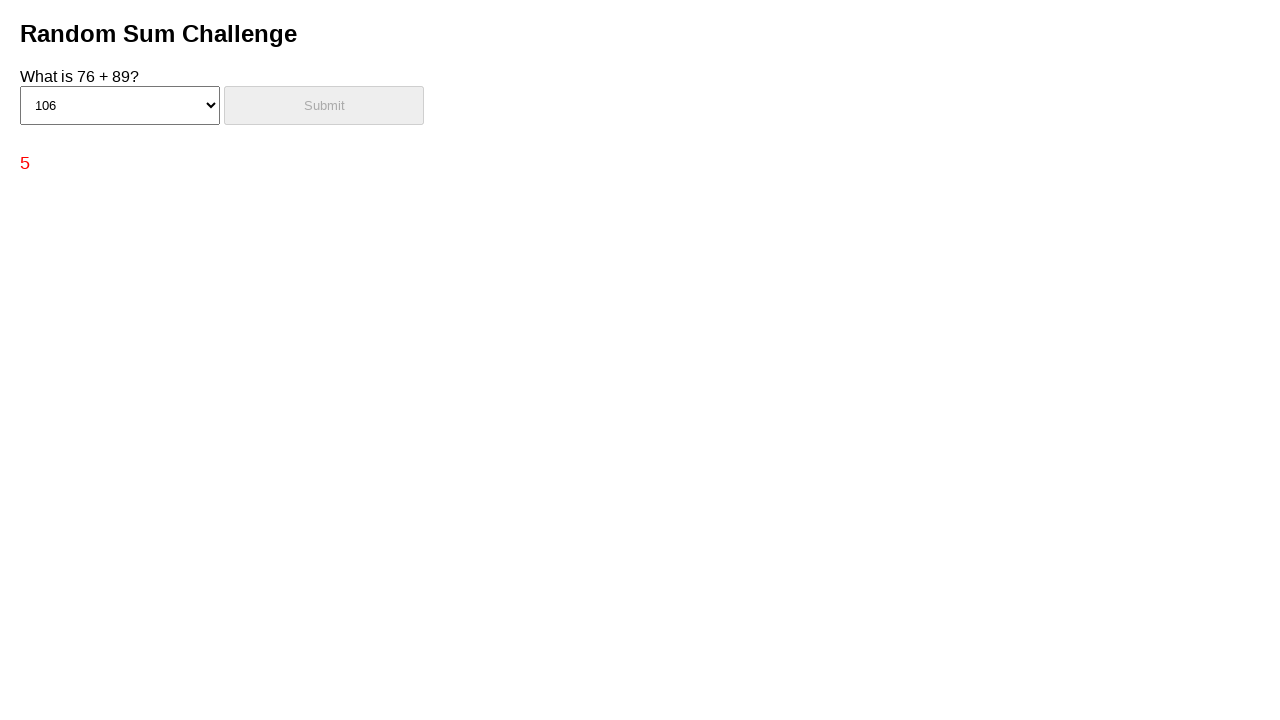

Read challenge text from page
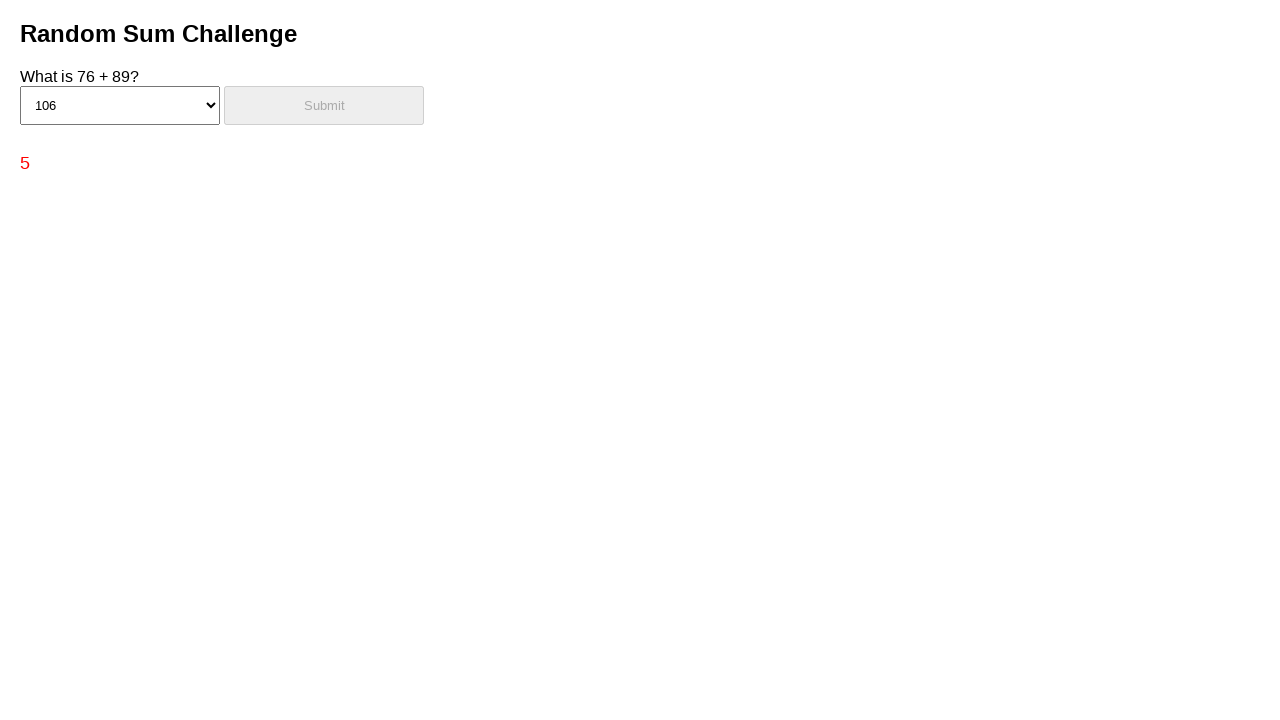

Parsed math problem: 76 + 89
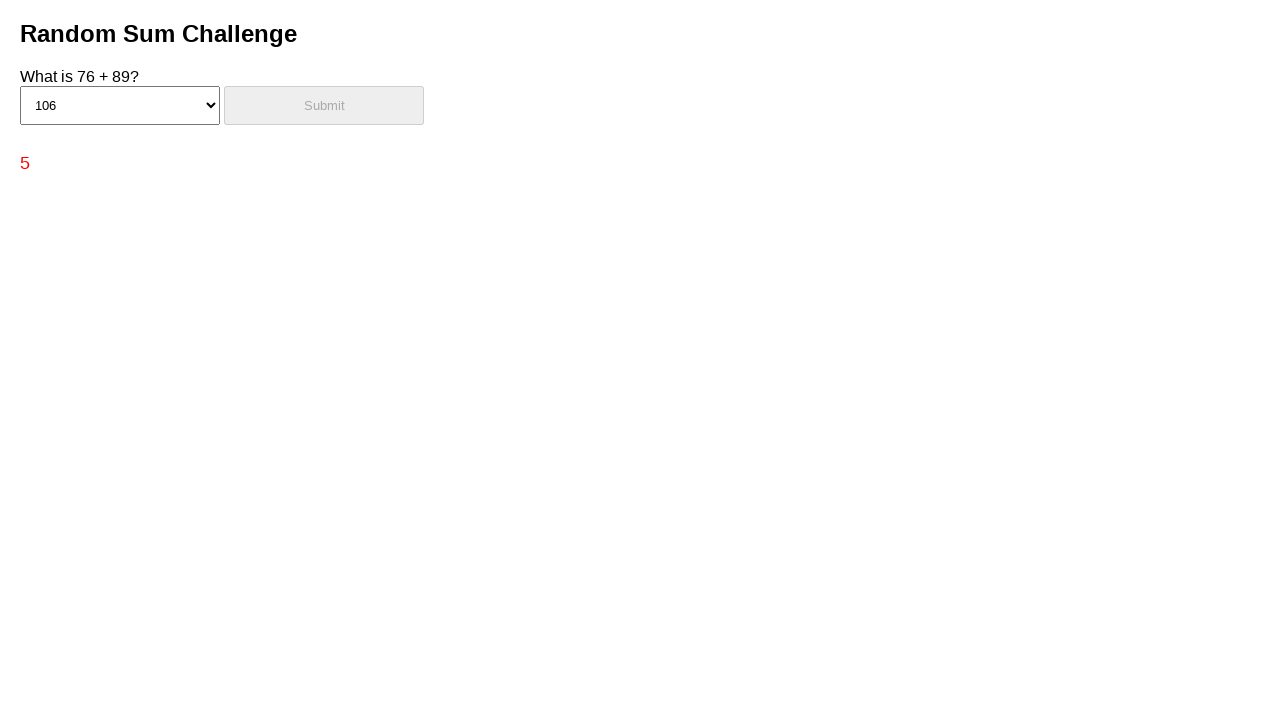

Calculated answer: 165
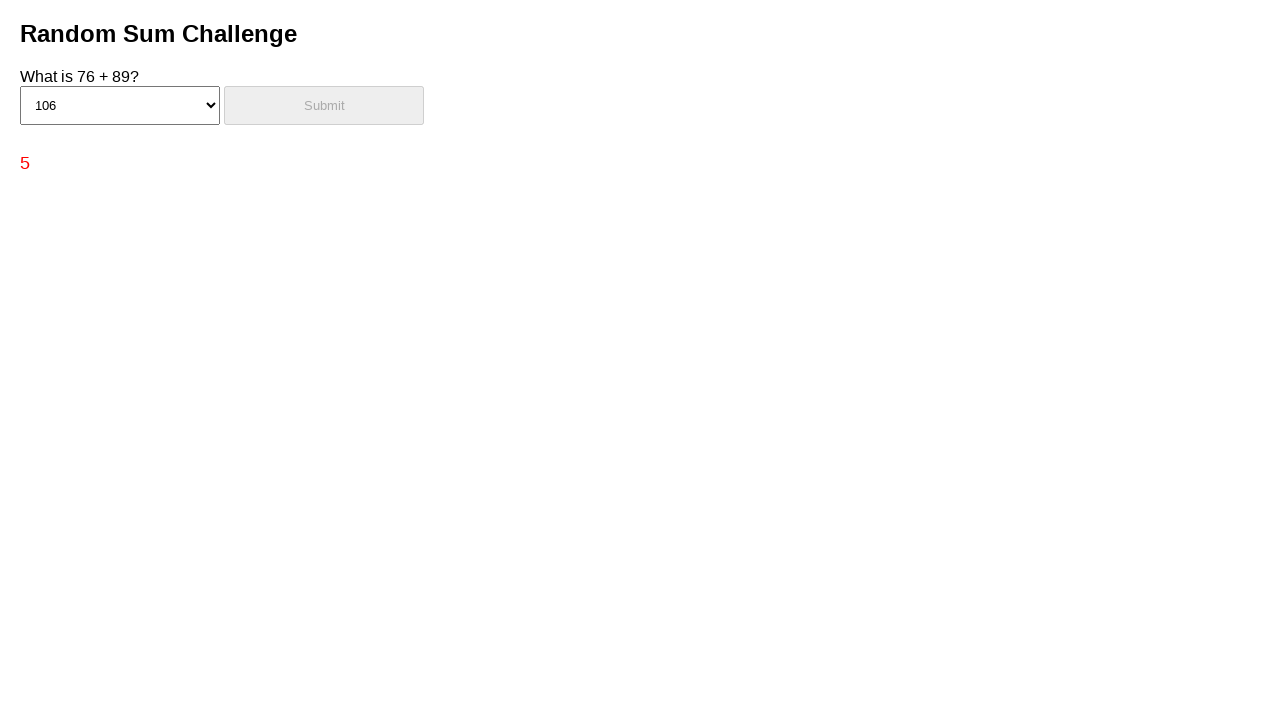

Selected answer 165 from dropdown on #answerSelect
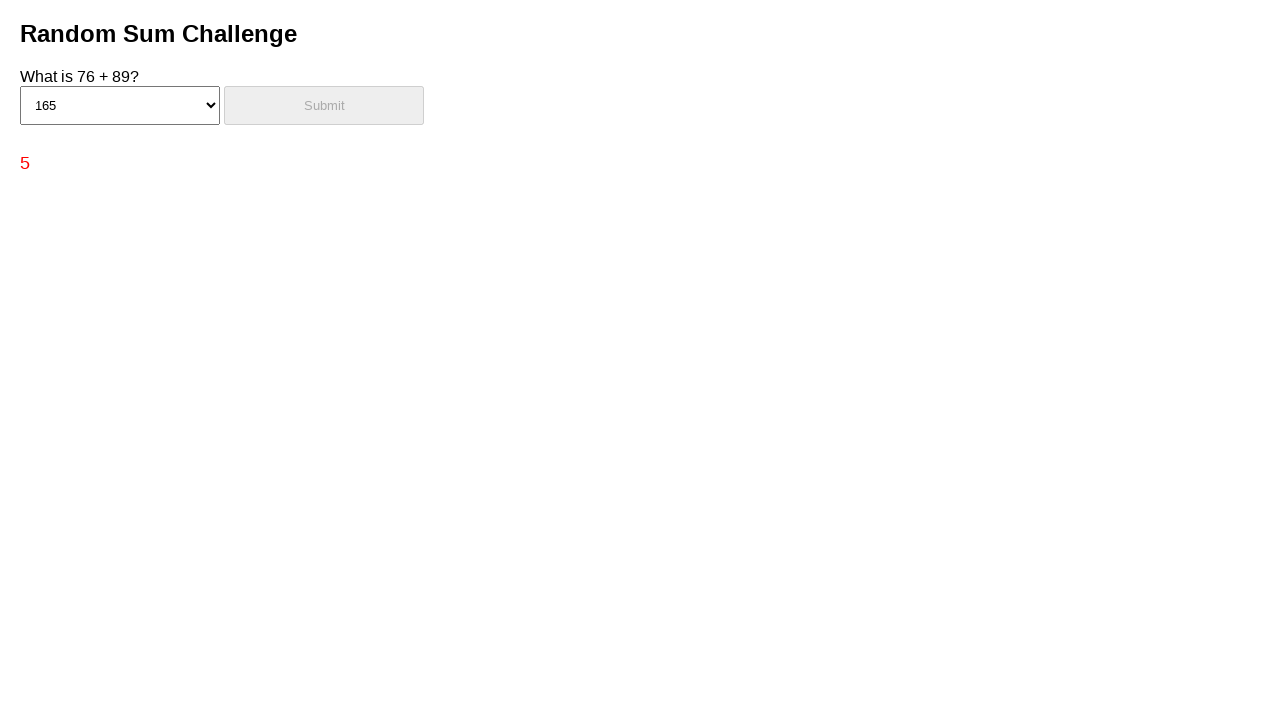

Clicked submit button at (324, 105) on #submitBtn
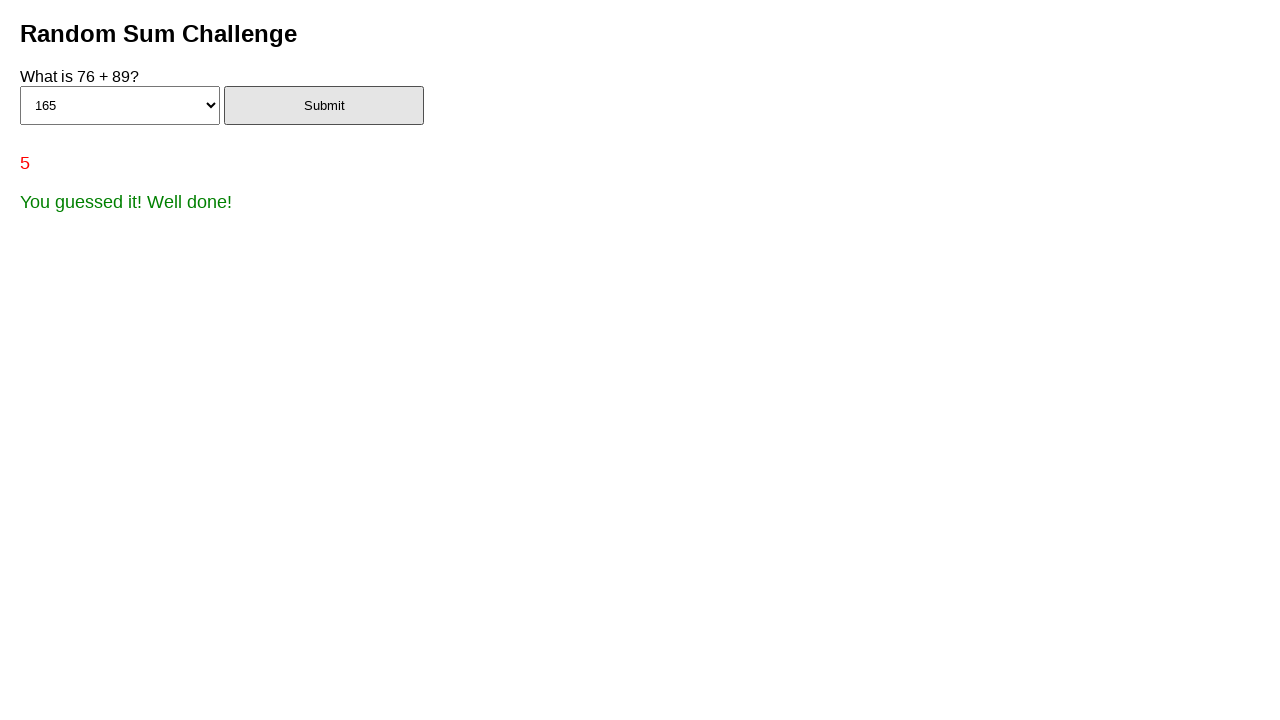

Waited for form submission response
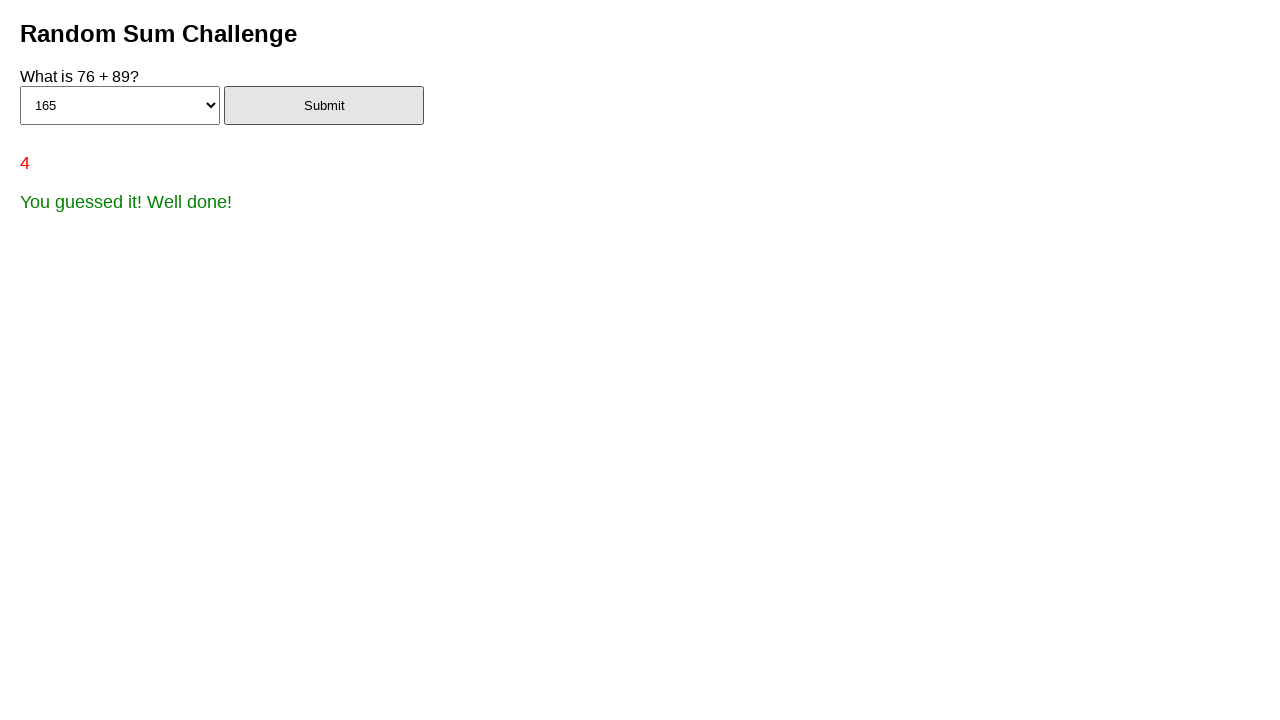

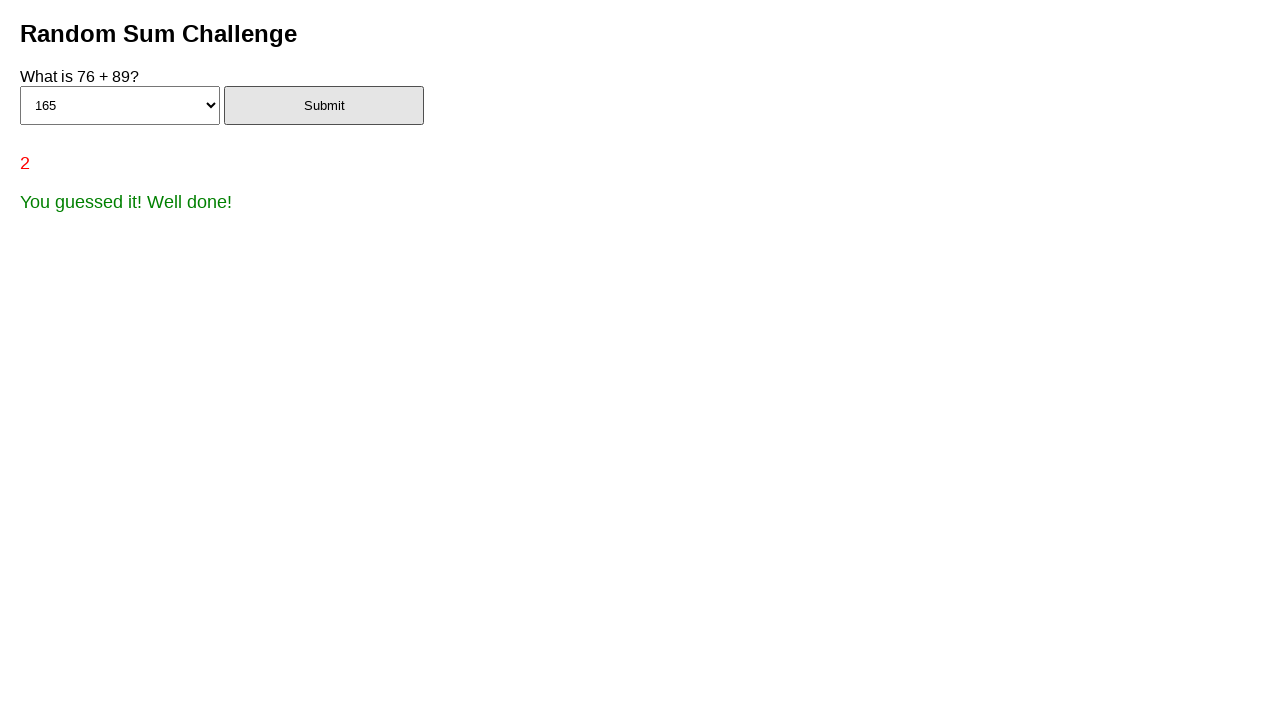